Tests JavaScript prompt alert functionality by clicking a button that triggers a prompt, entering text into the prompt, accepting it, and verifying the entered text is displayed on the page.

Starting URL: https://www.w3schools.com/jsref/tryit.asp?filename=tryjsref_prompt

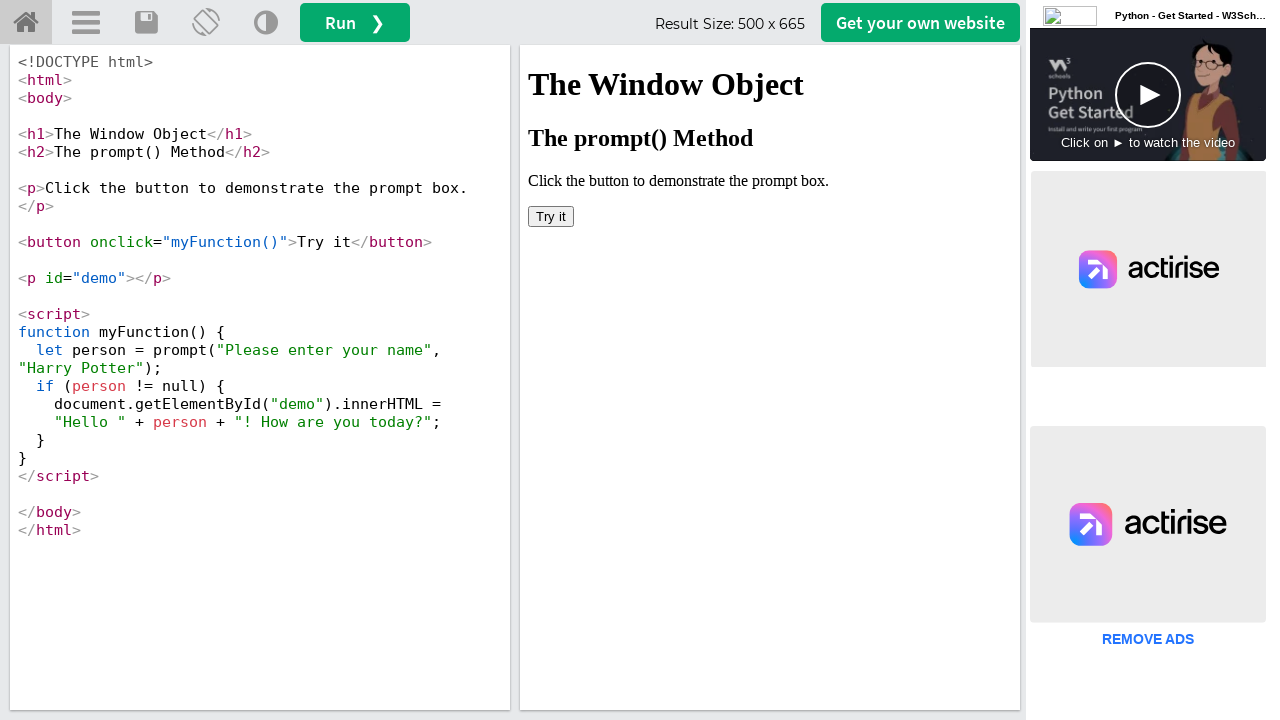

Located the iframe containing the example
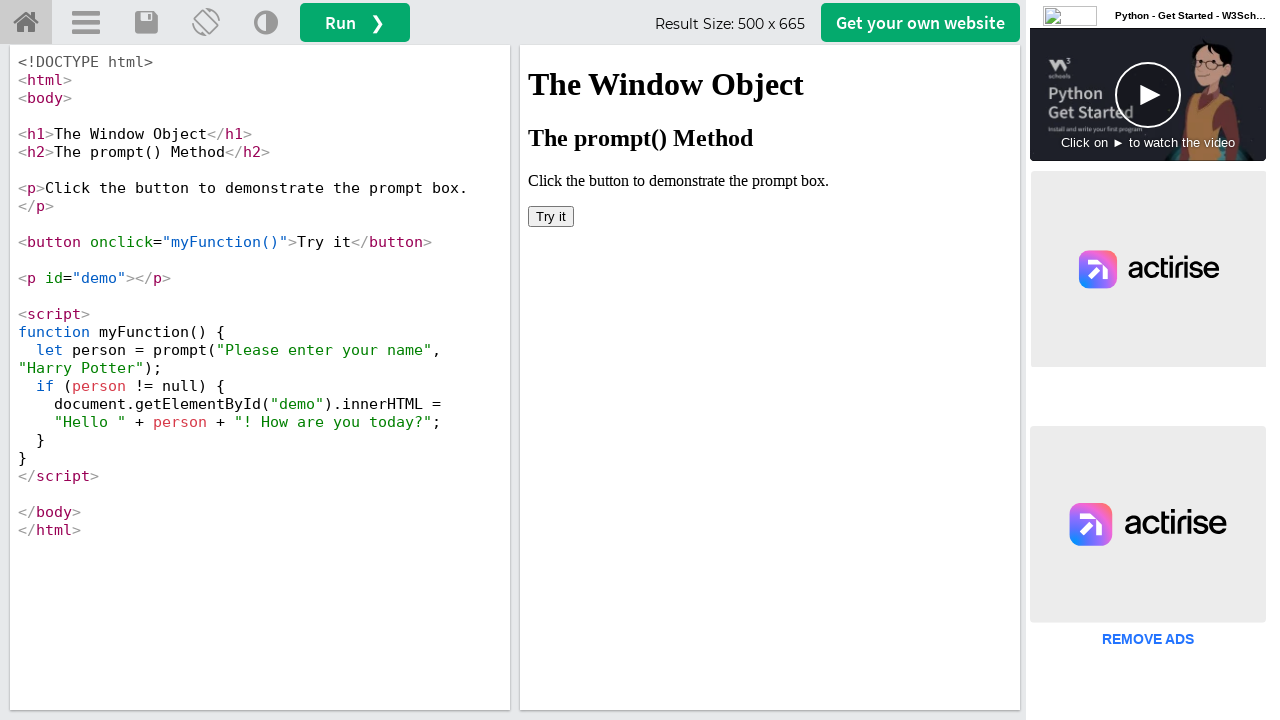

Set up dialog handler to accept prompt with text 'sar'
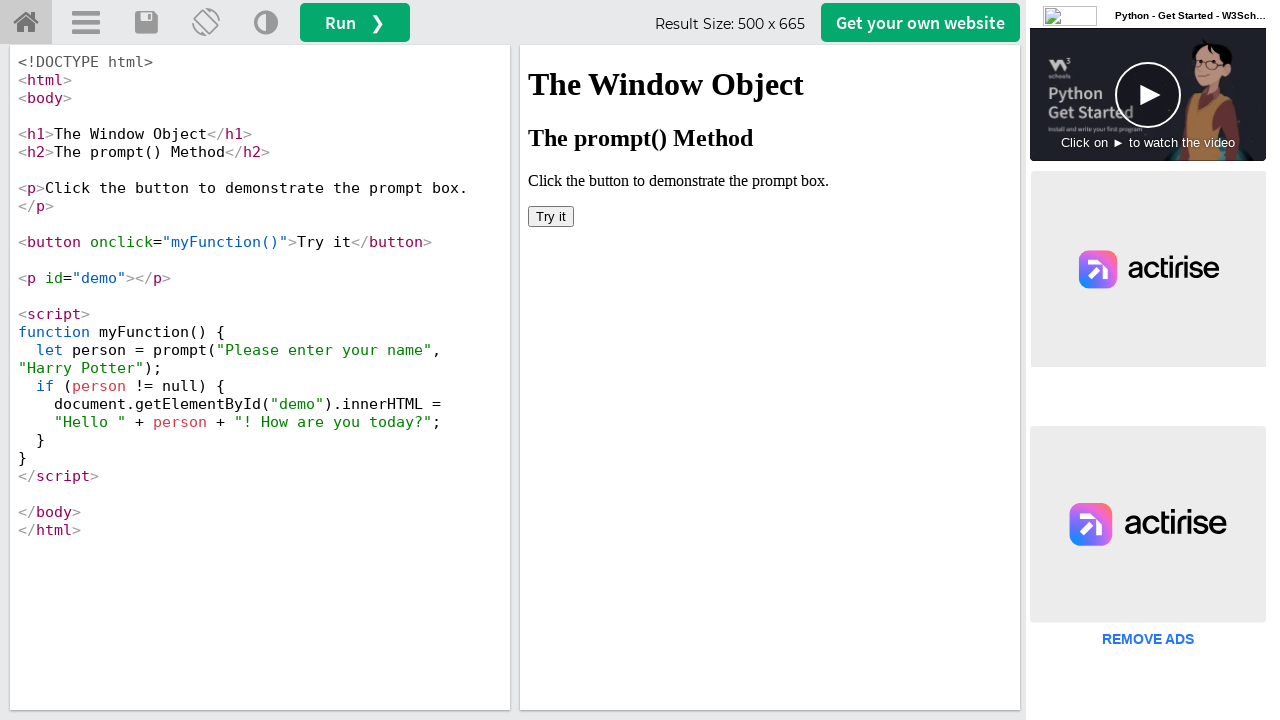

Clicked 'Try it' button to trigger the prompt alert at (551, 216) on #iframeResult >> internal:control=enter-frame >> xpath=//button[text()='Try it']
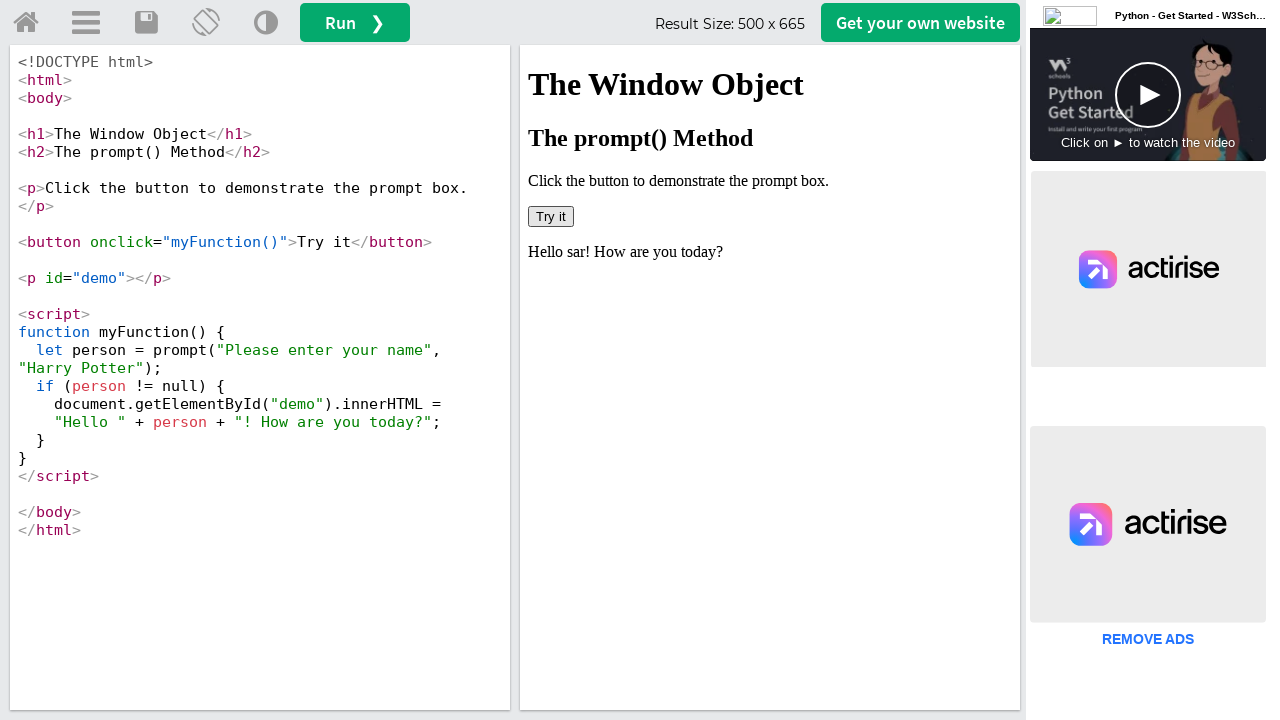

Waited 1000ms for dialog handling to complete
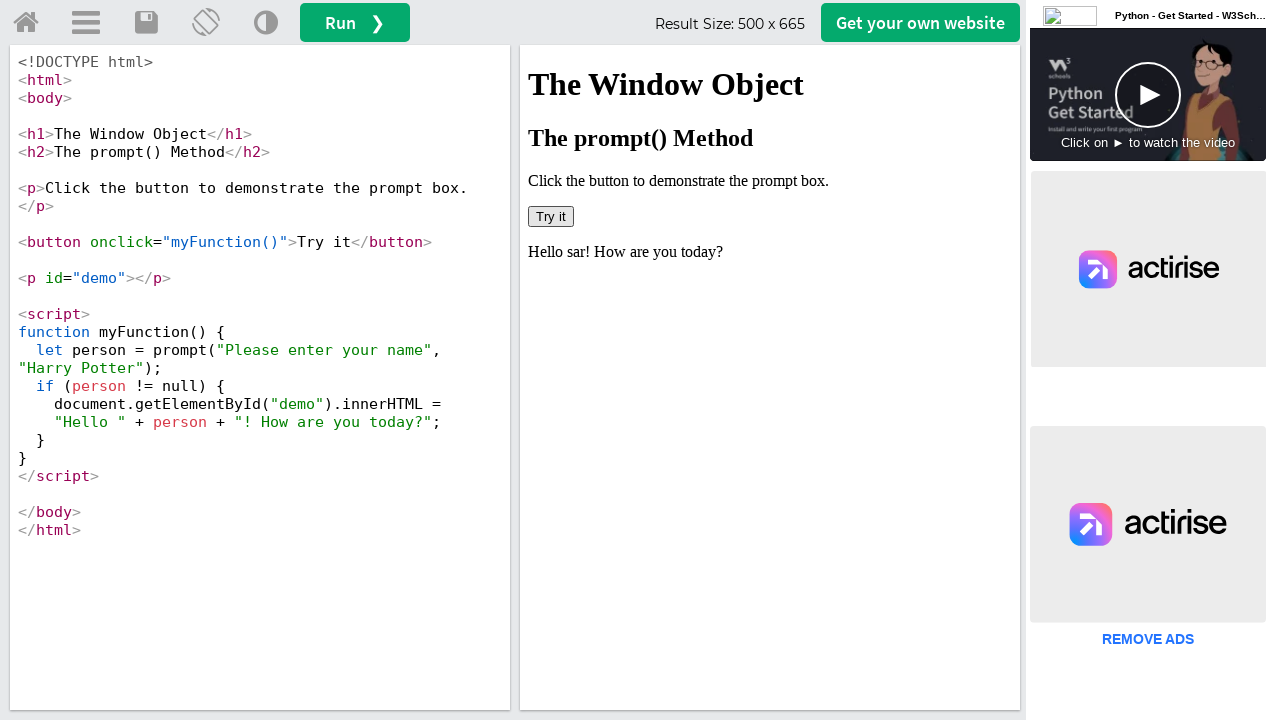

Retrieved result text from #demo element
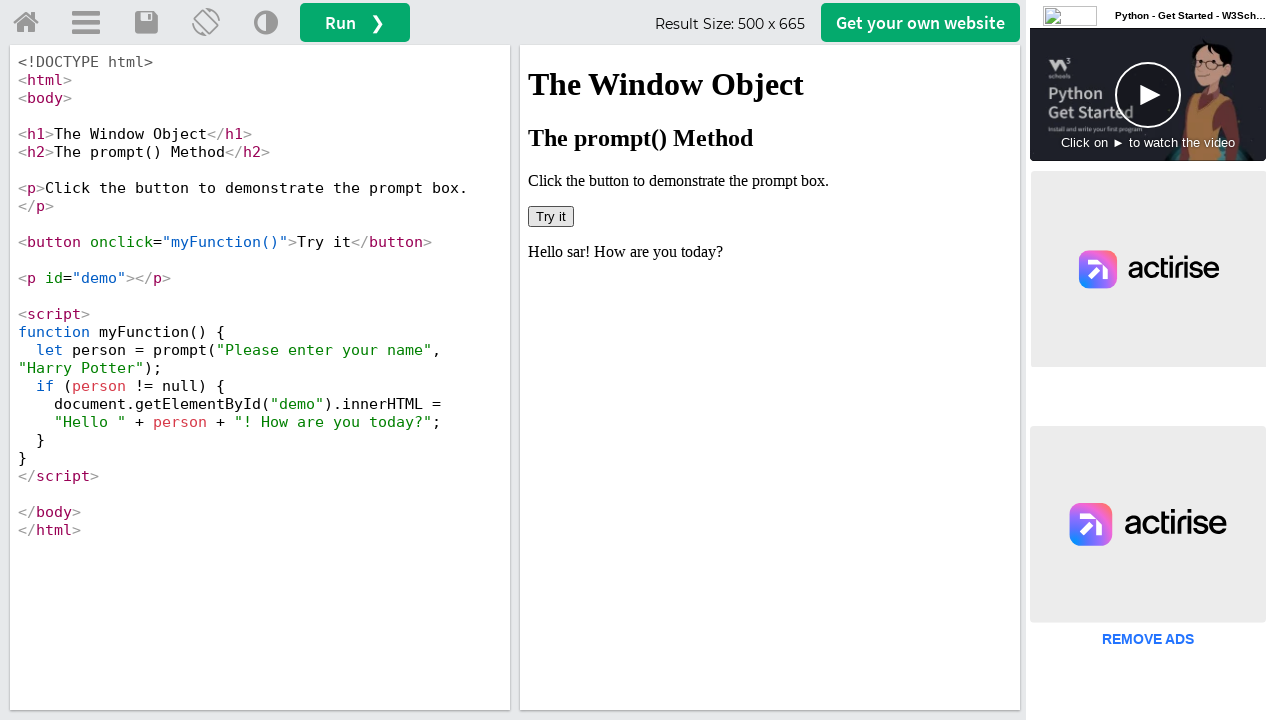

Verified that 'sar' was correctly displayed in the result
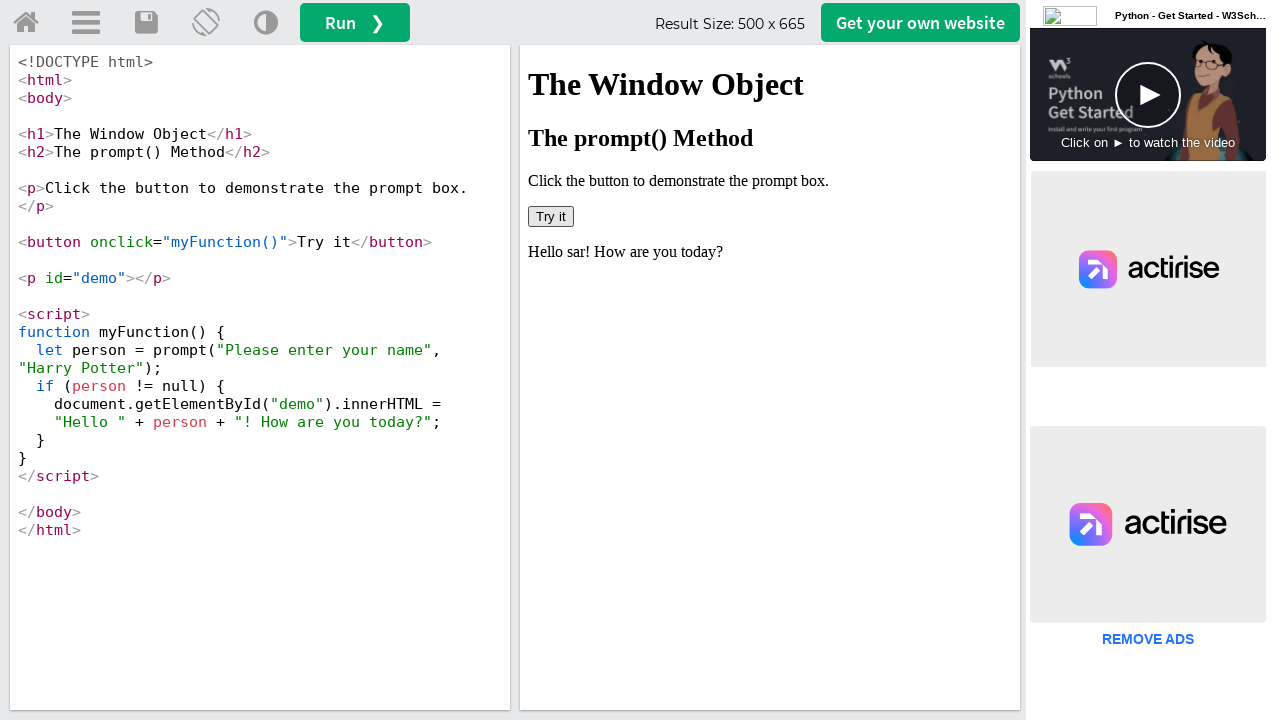

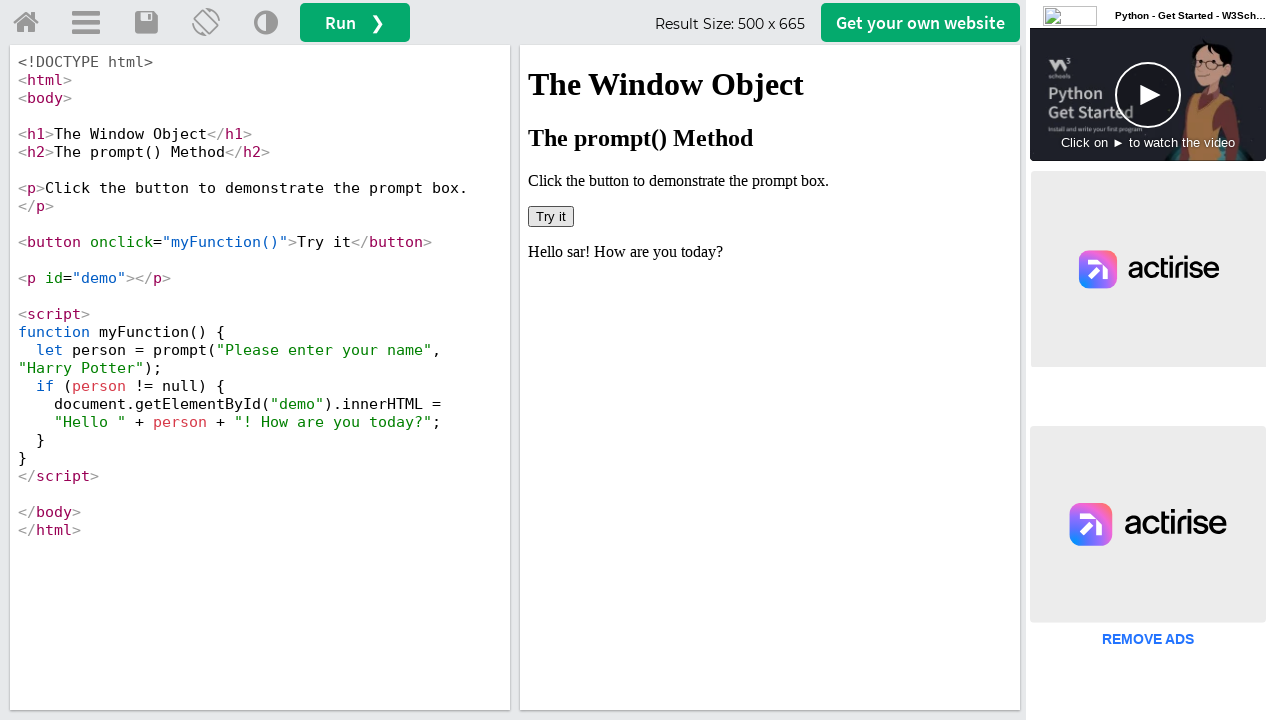